Tests resume download functionality by clicking the resume download button

Starting URL: https://mrjohn5on.github.io/

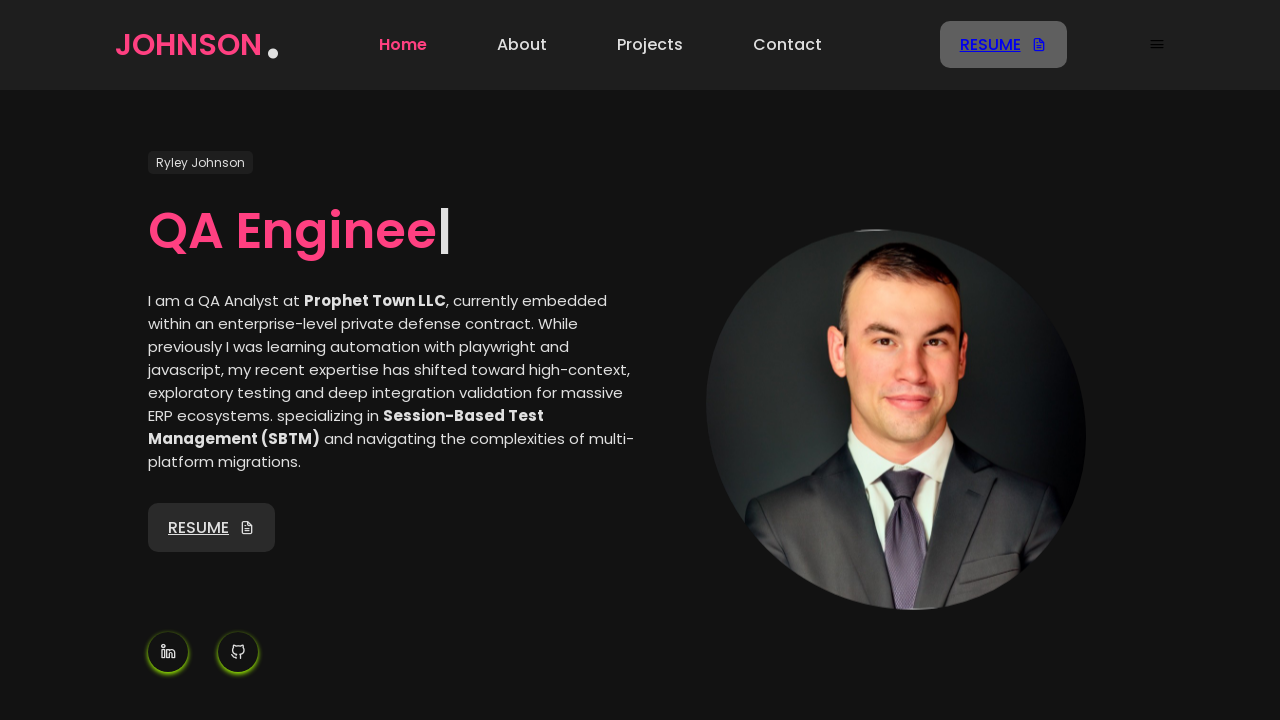

Clicked resume download button and download started at (990, 44) on a:has-text('Resume'), a[href*='resume']
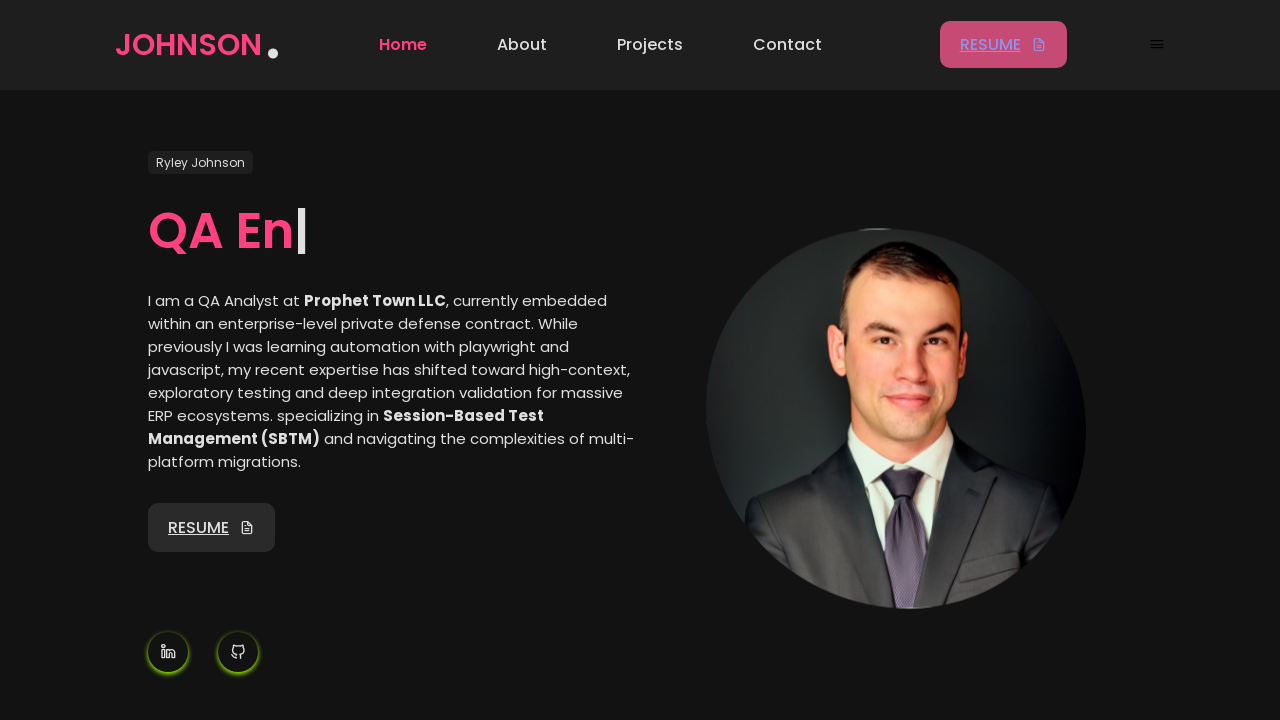

Resume download completed
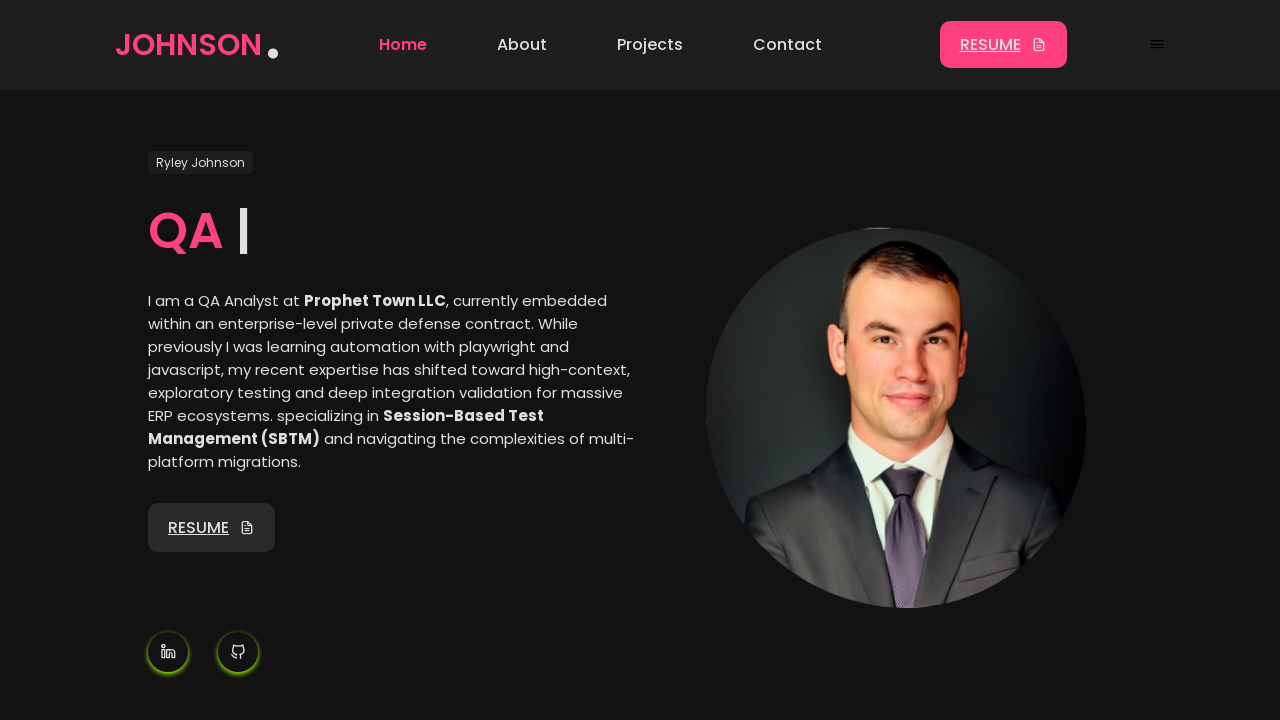

Verified downloaded file 'RYLEYJOHNSONRESUME2024FEB.pdf' contains 'resume' in filename
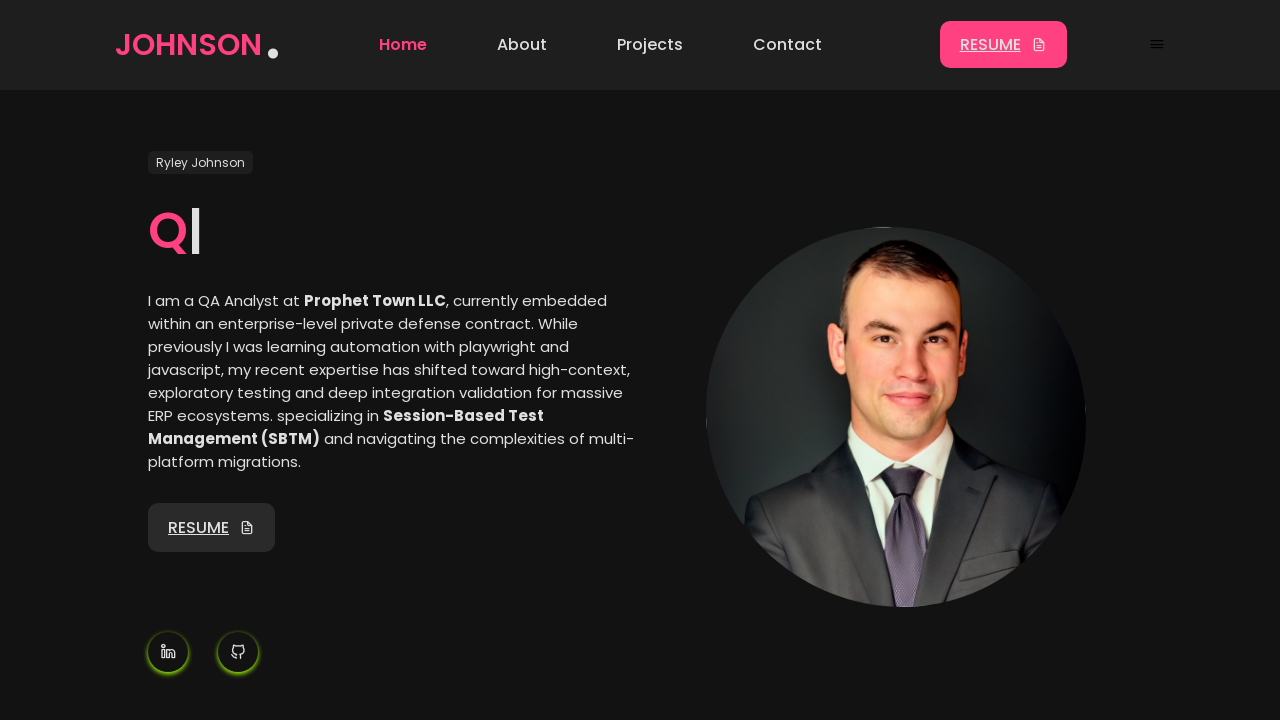

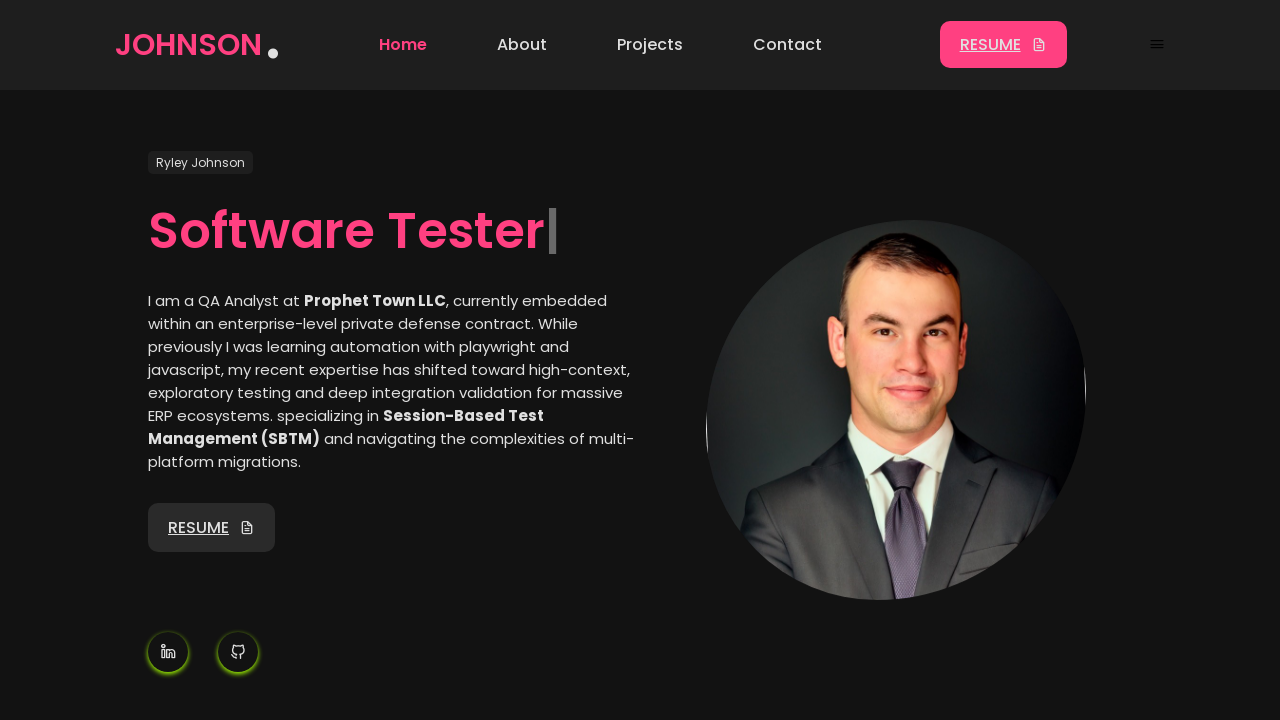